Tests radio button functionality by iterating through all car radio buttons and clicking each one to verify selection works

Starting URL: https://www.letskodeit.com/practice

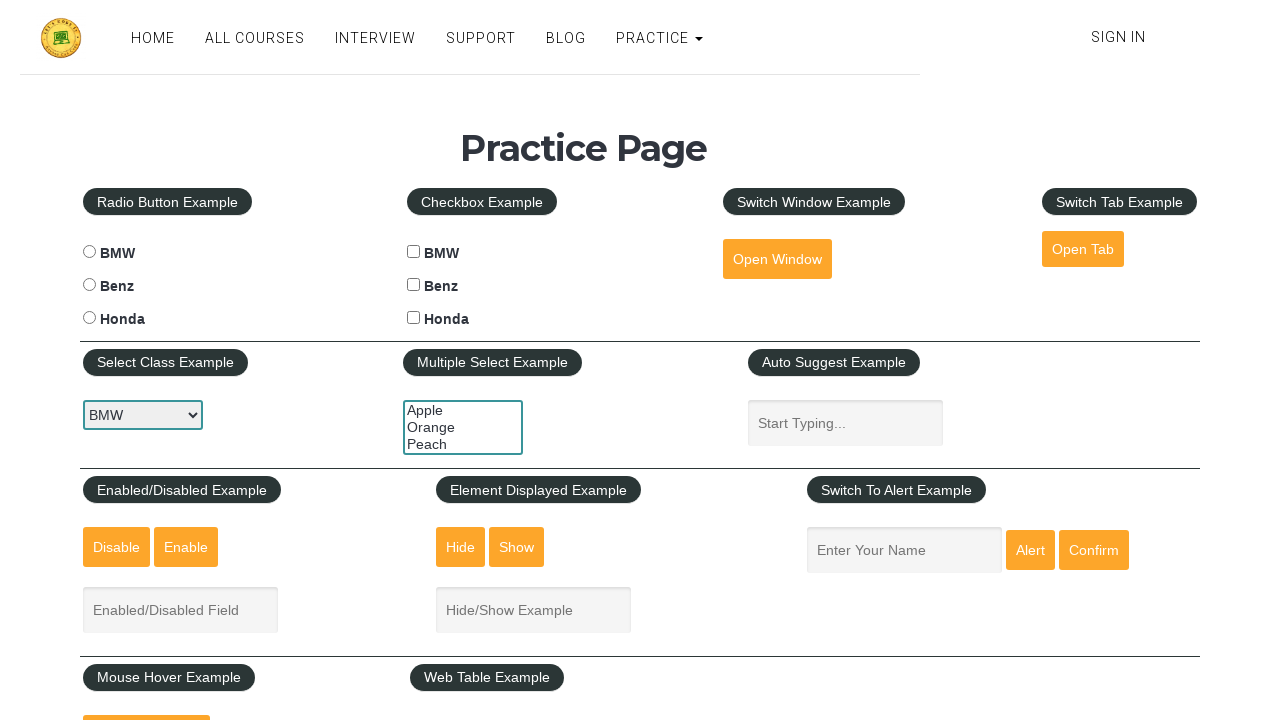

Waited for radio buttons to be present on the page
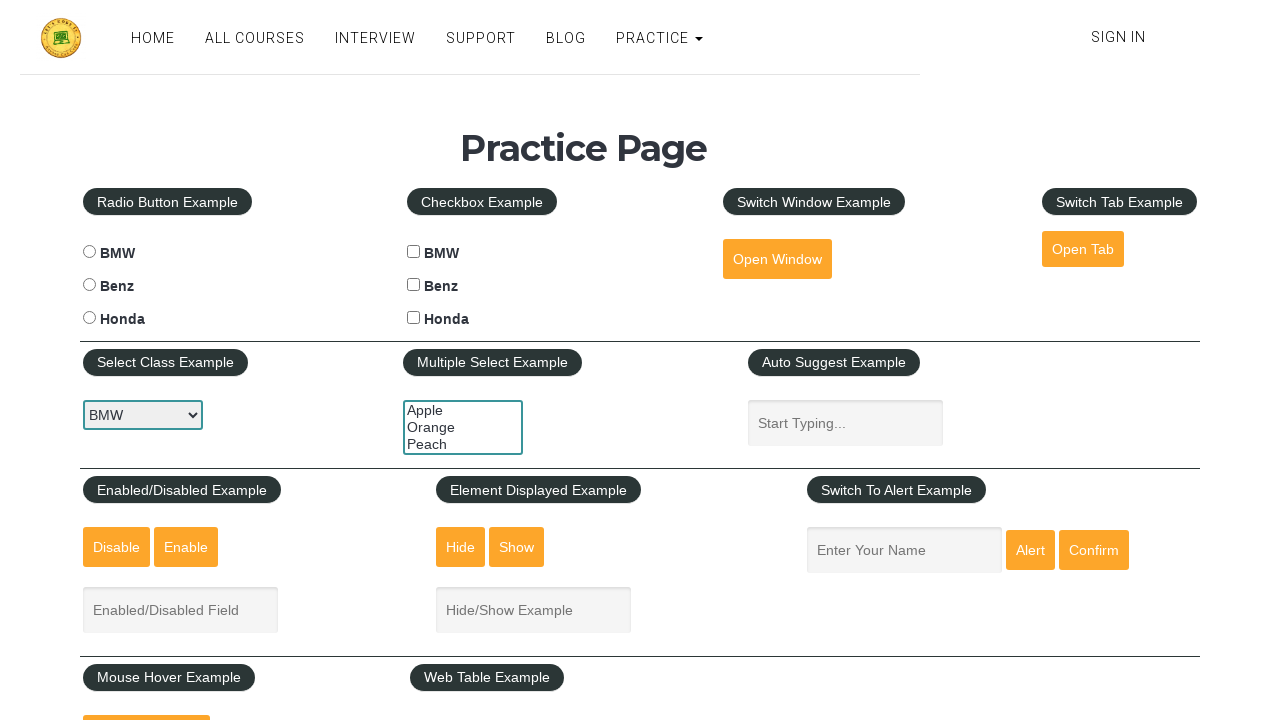

Located all car radio buttons
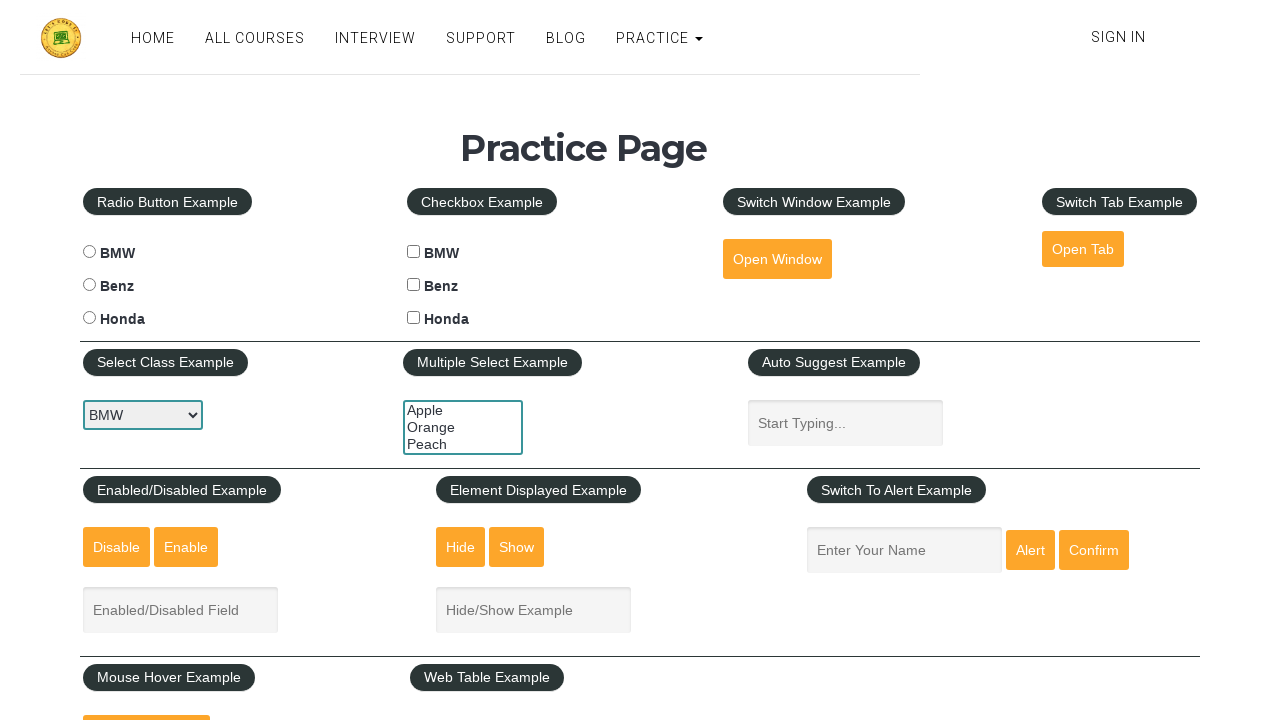

Found 3 radio buttons to test
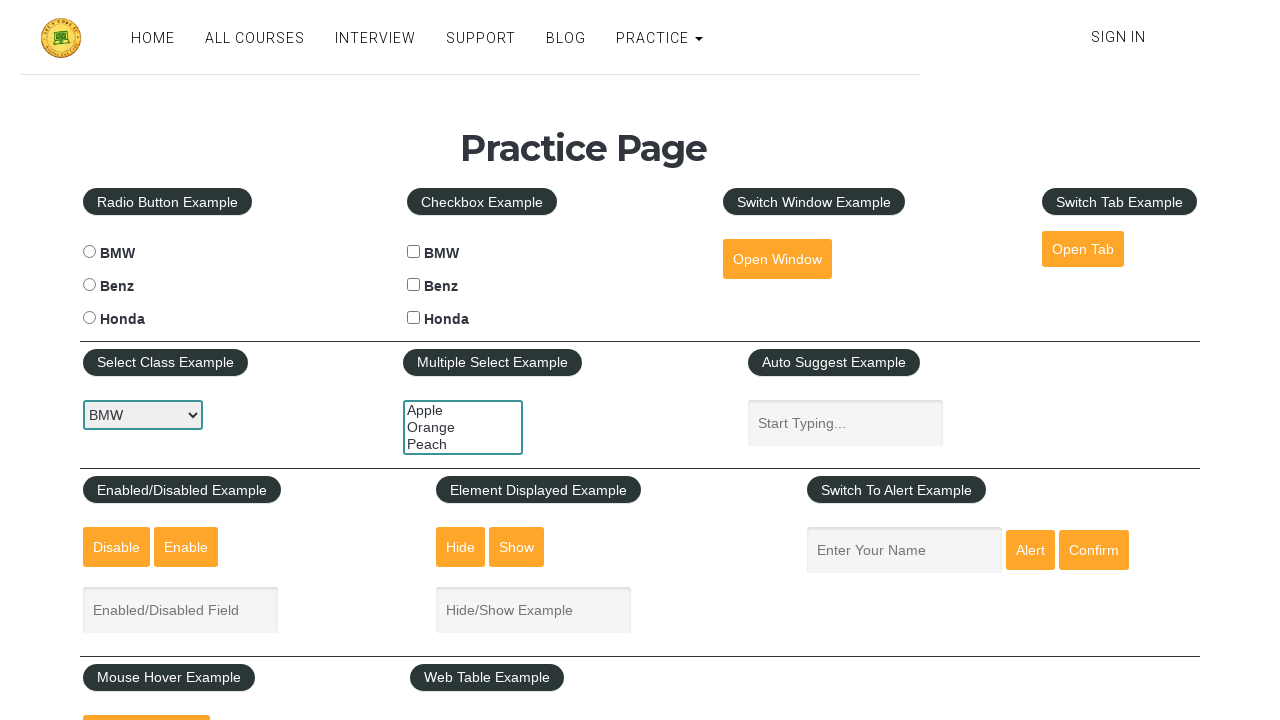

Clicked radio button 1 of 3 at (89, 252) on input[name='cars'][type='radio'] >> nth=0
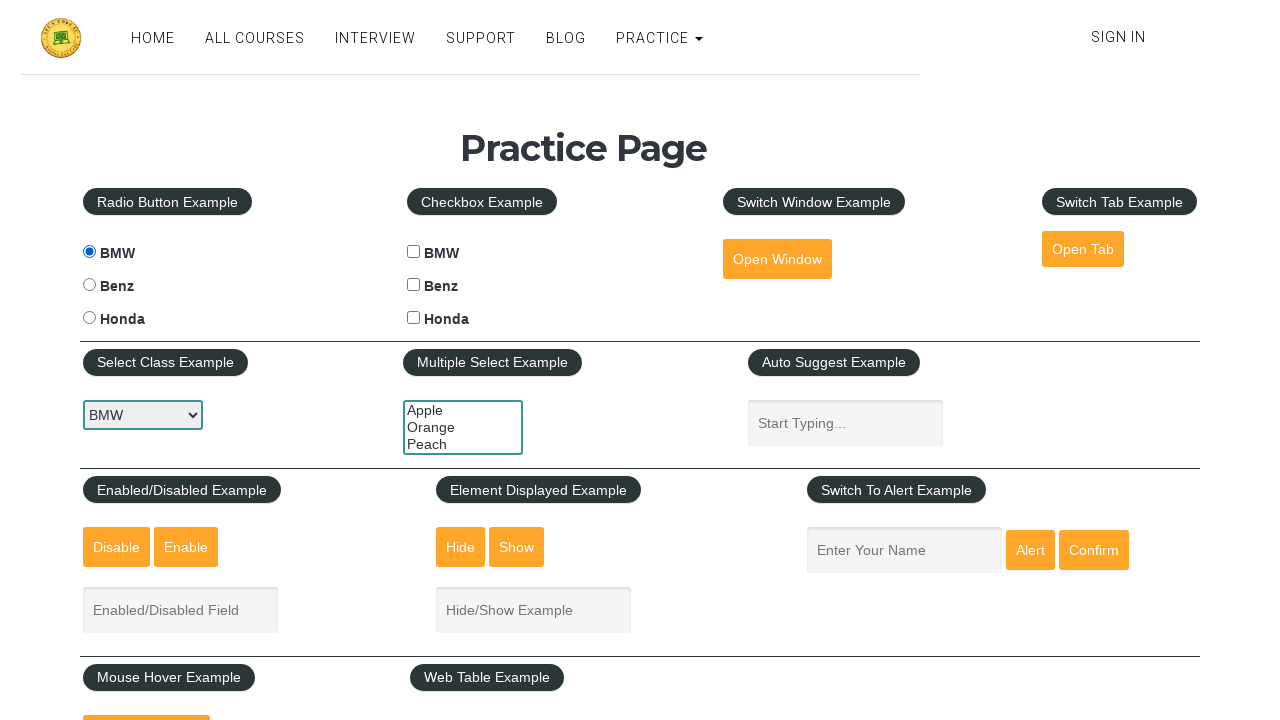

Verified radio button 1 is selected
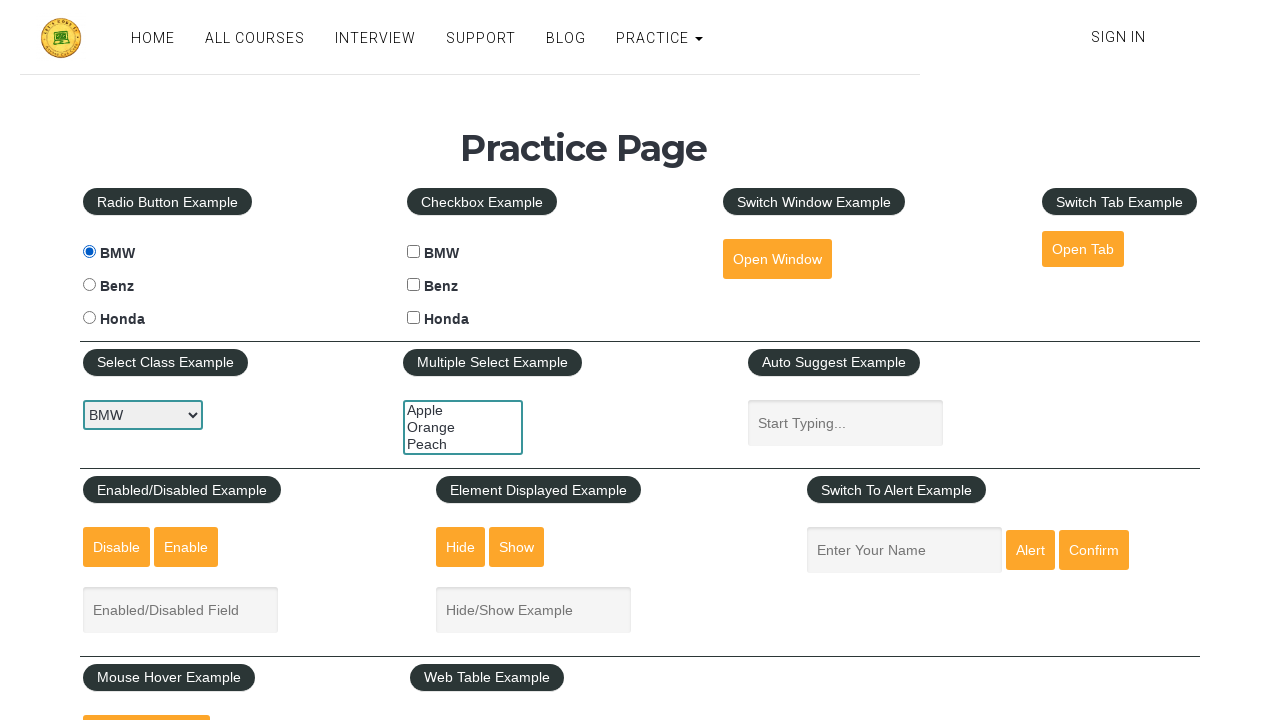

Clicked radio button 2 of 3 at (89, 285) on input[name='cars'][type='radio'] >> nth=1
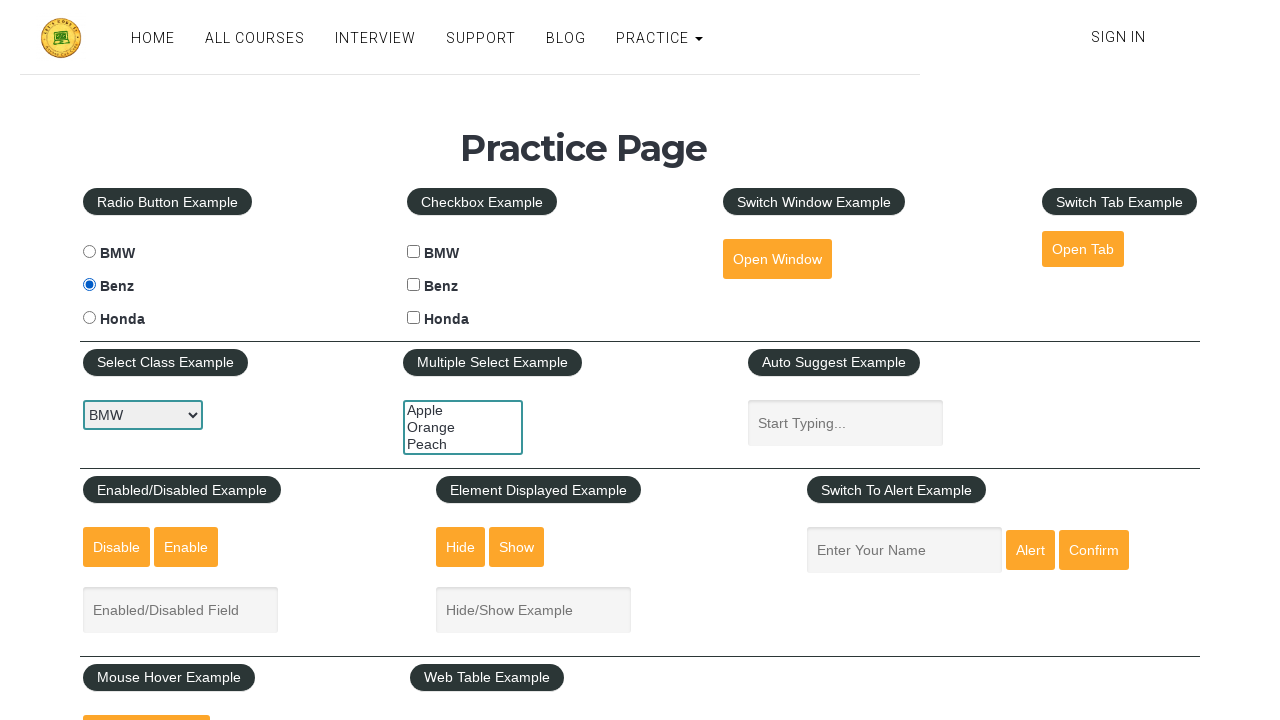

Verified radio button 2 is selected
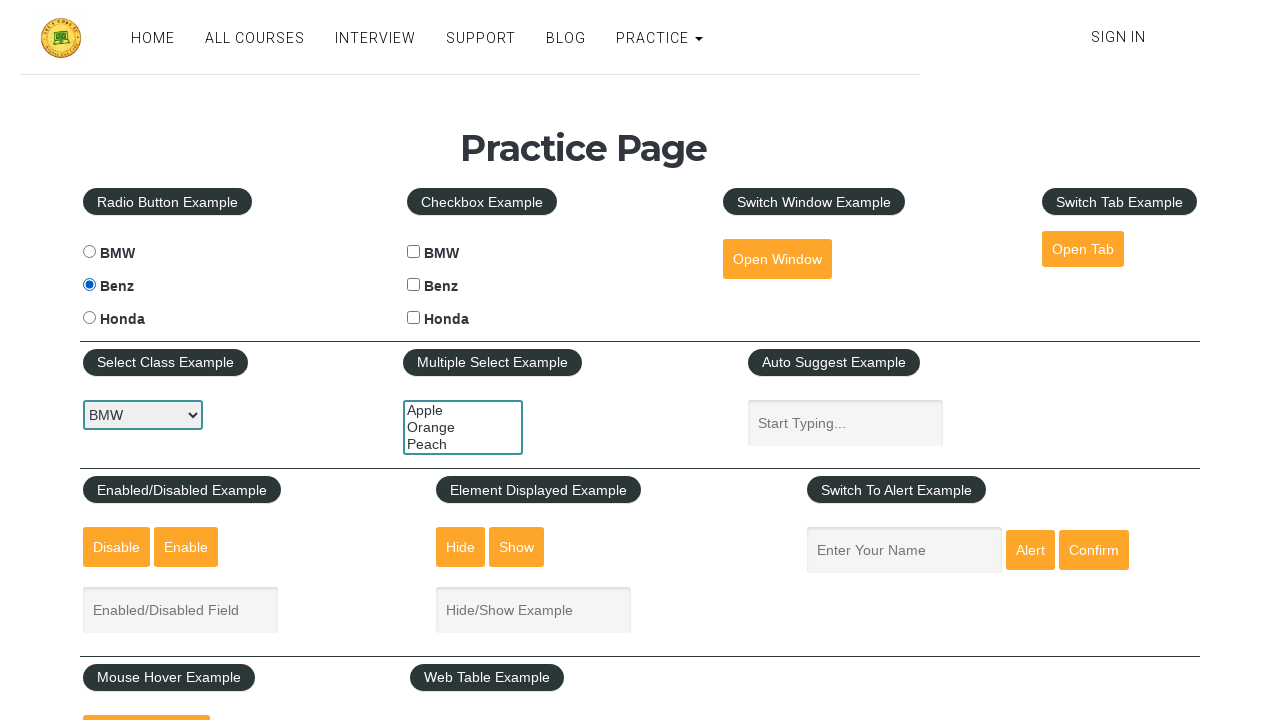

Clicked radio button 3 of 3 at (89, 318) on input[name='cars'][type='radio'] >> nth=2
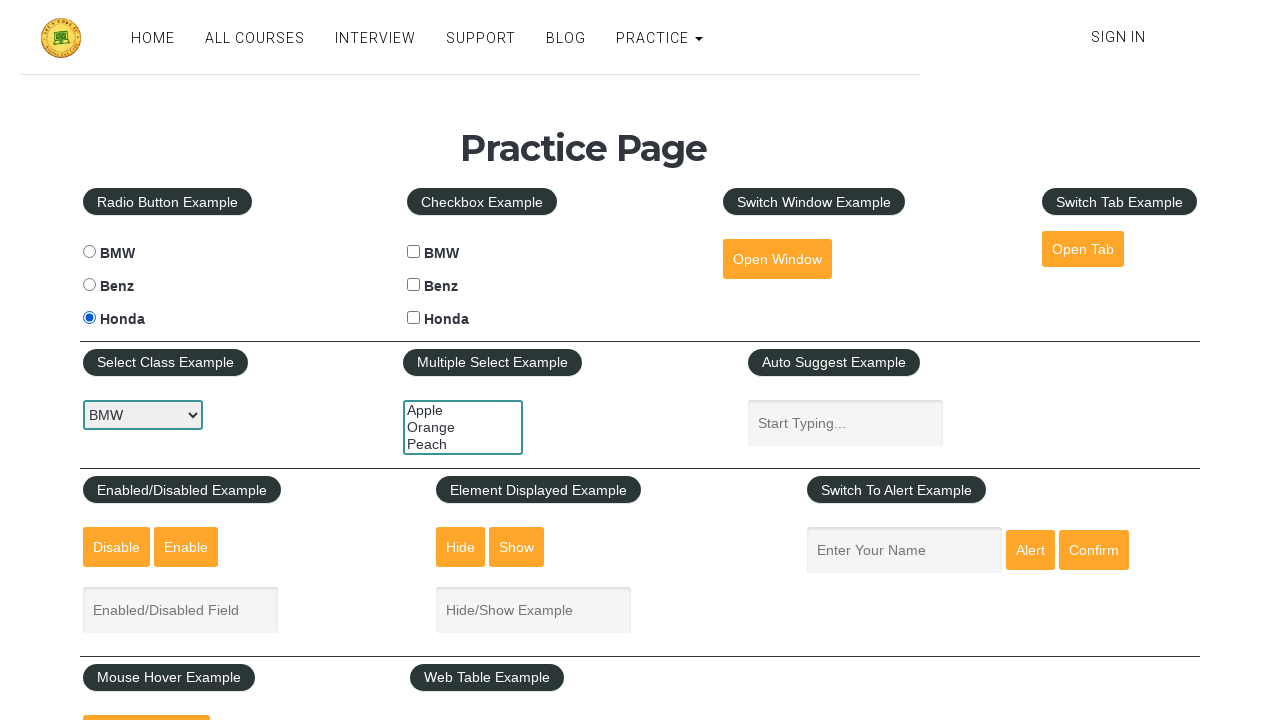

Verified radio button 3 is selected
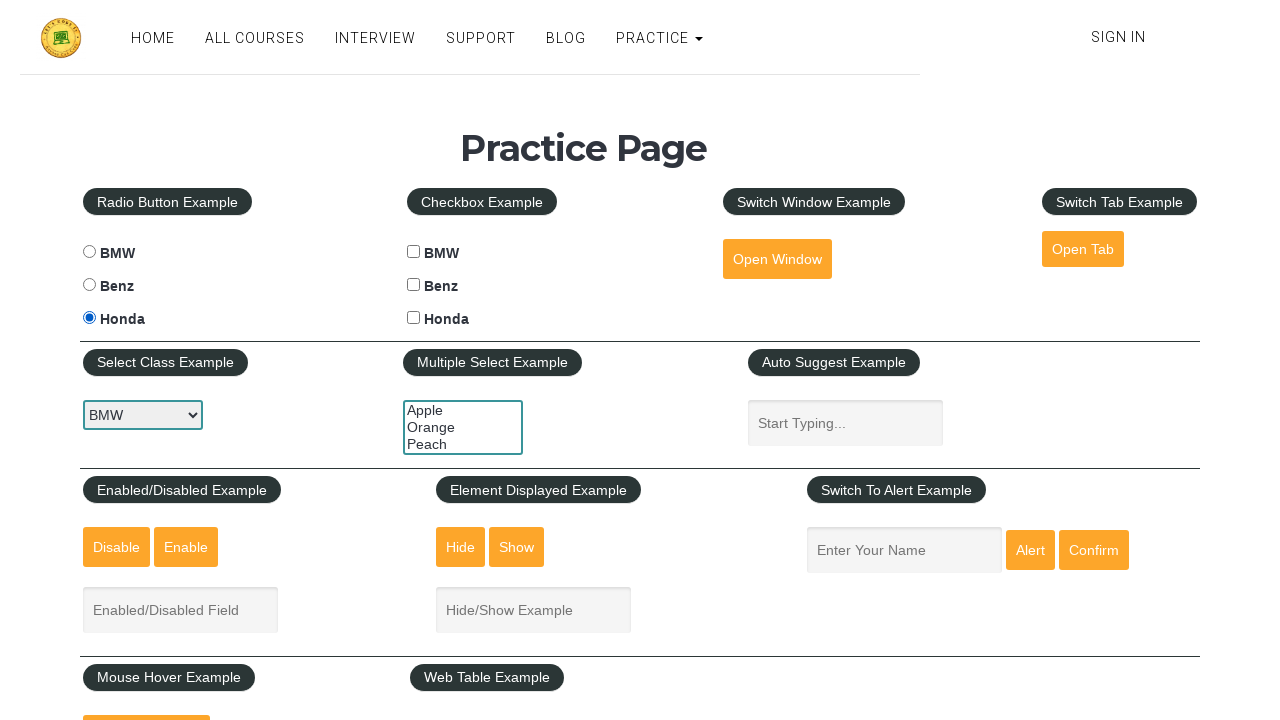

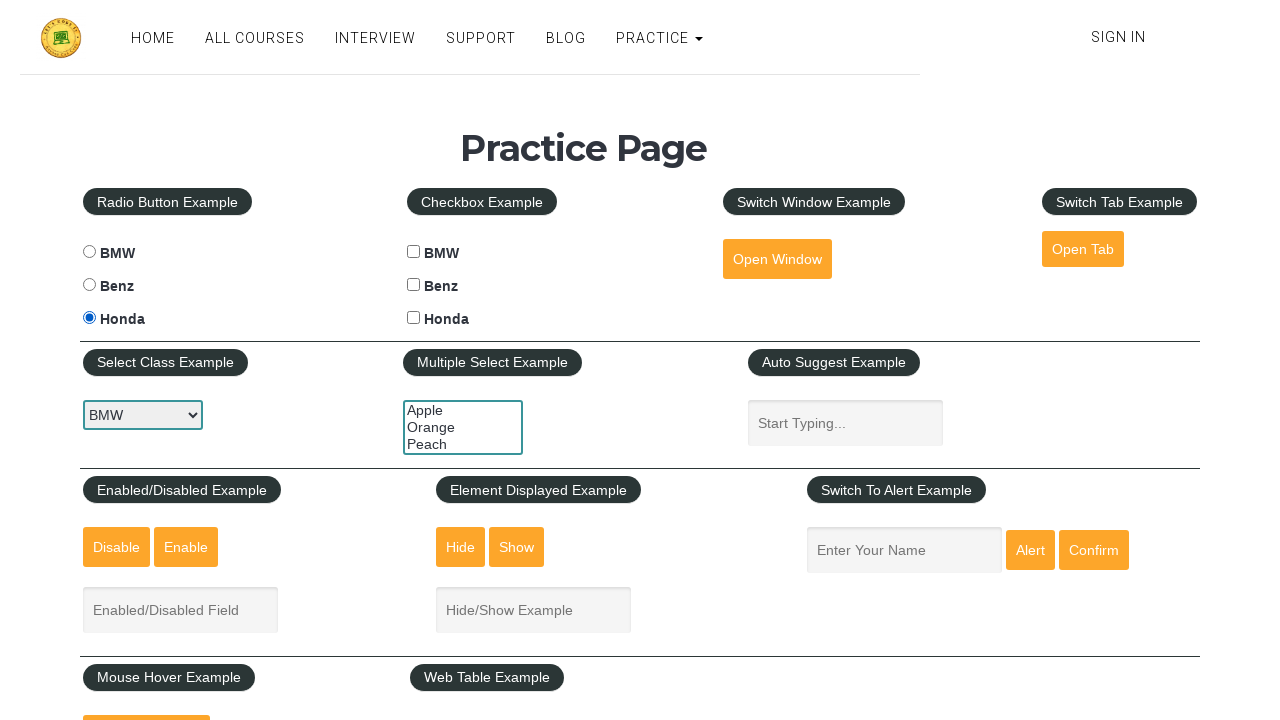